Tests pagination functionality by clicking through different page numbers and verifying the active page

Starting URL: https://www.jqueryscript.net/demo/CRUD-Data-Grid-Plugin-jQuery-Quickgrid/

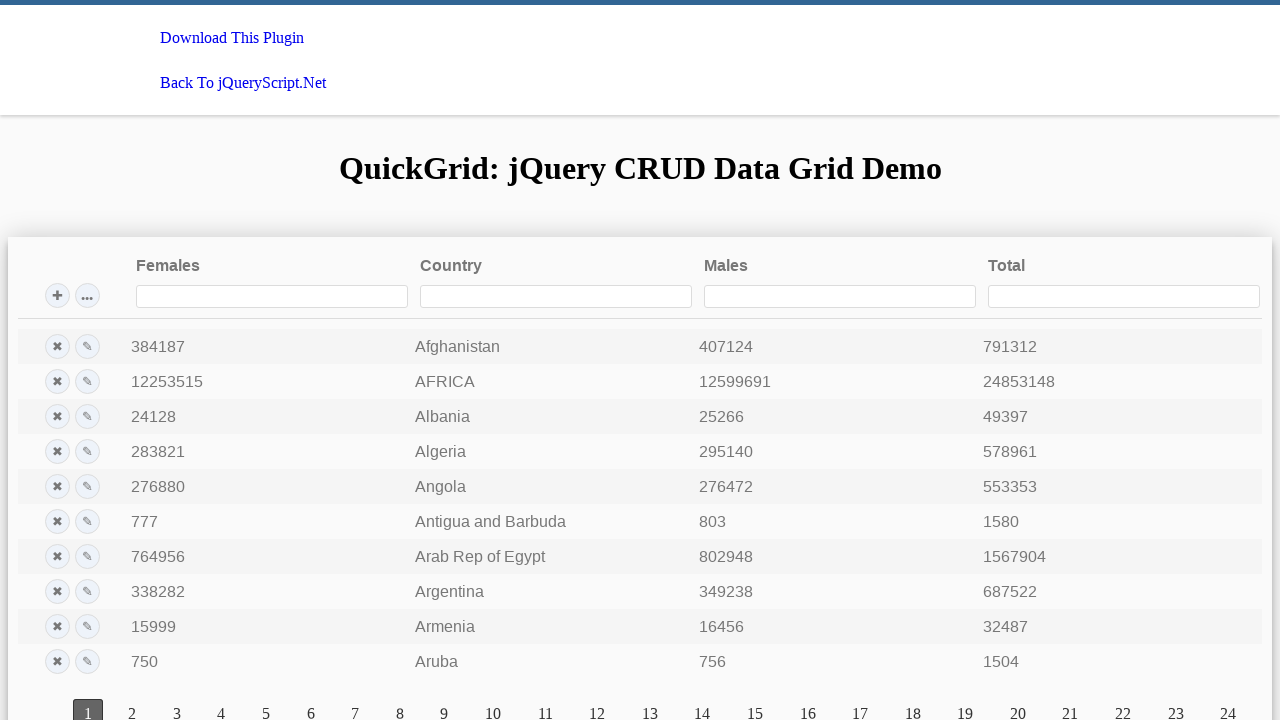

Clicked pagination link to navigate to page 5 at (266, 706) on xpath=//a[@class='qgrd-pagination-page-link' and text()='5']
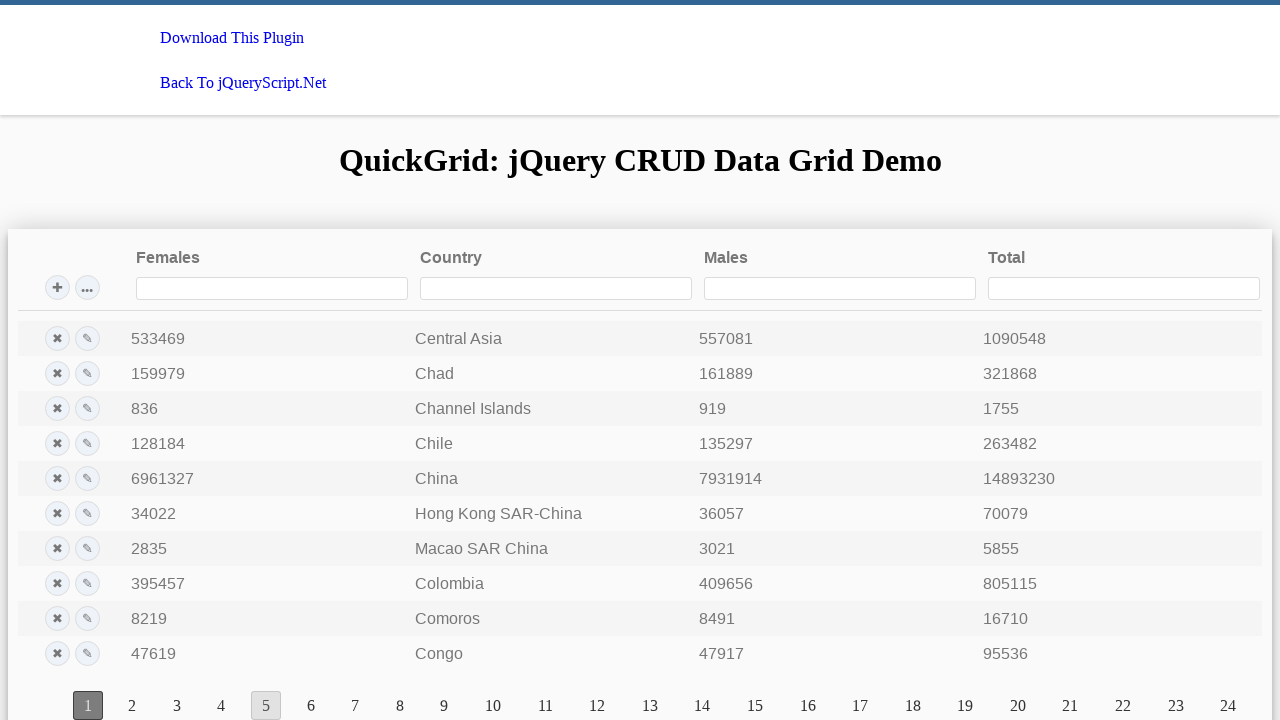

Verified page 5 is now active
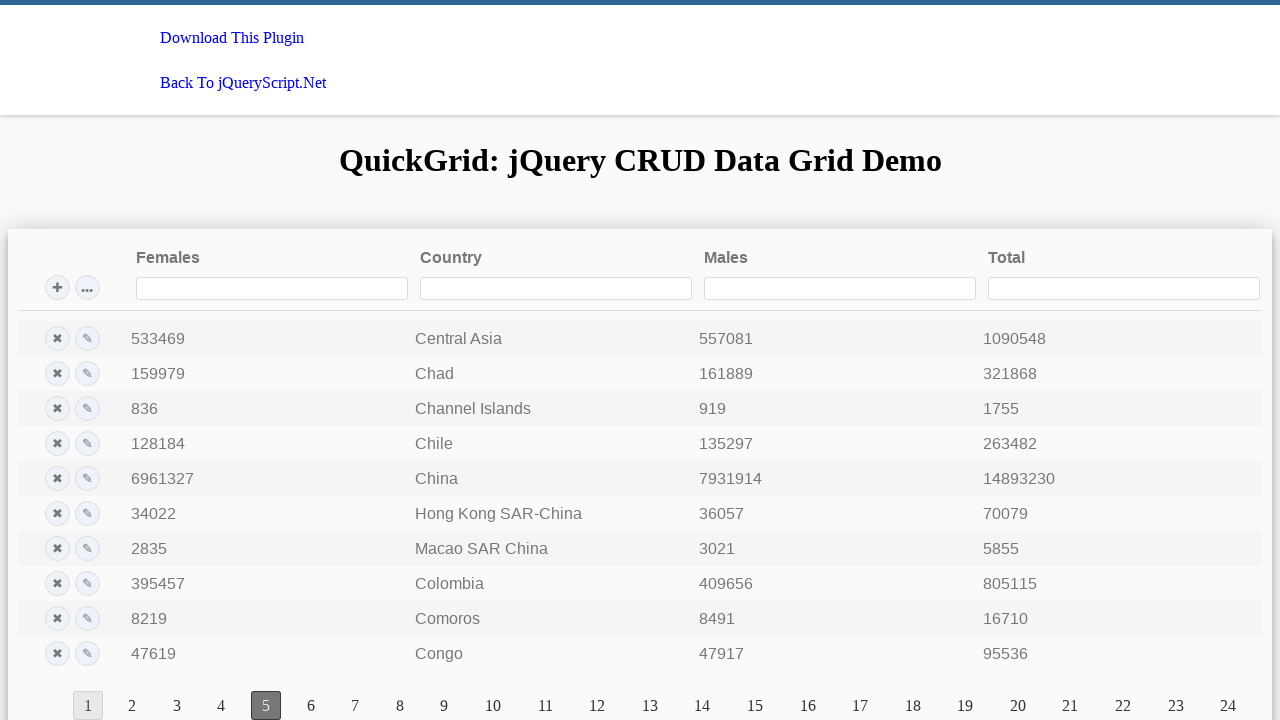

Clicked pagination link to navigate to page 10 at (493, 706) on xpath=//a[@class='qgrd-pagination-page-link' and text()='10']
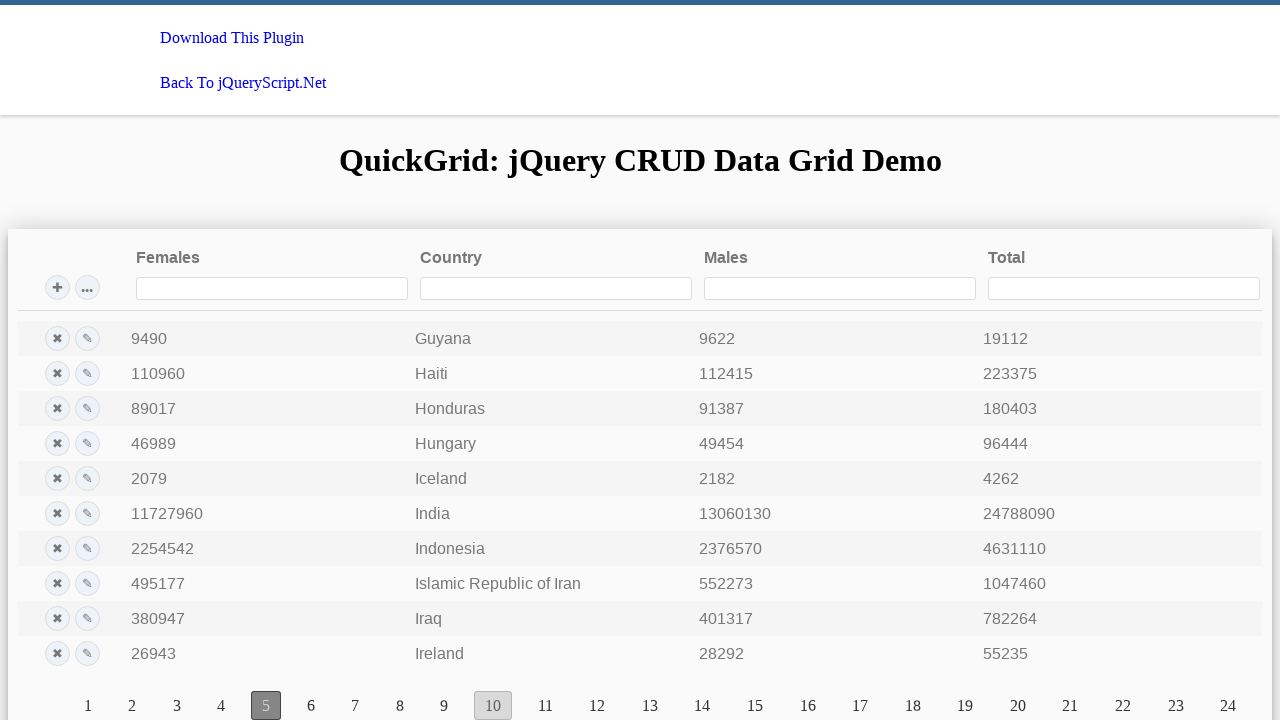

Verified page 10 is now active
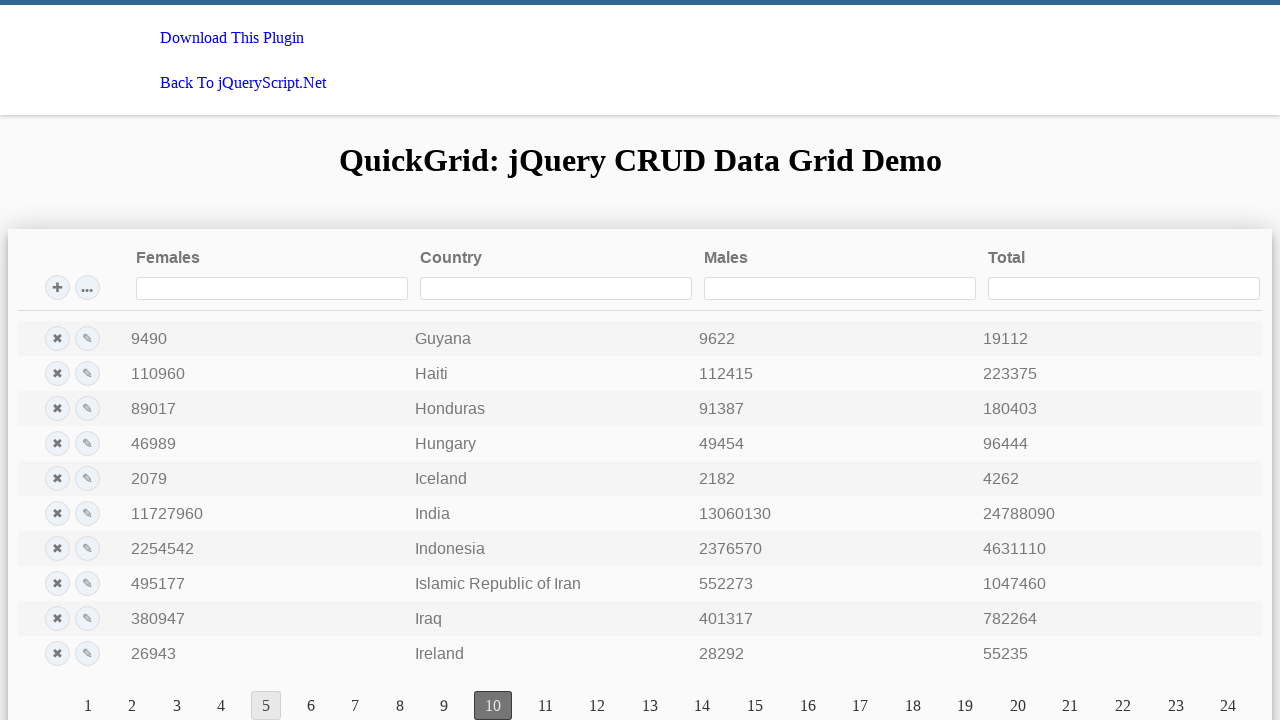

Clicked pagination link to navigate to page 16 at (808, 706) on xpath=//a[@class='qgrd-pagination-page-link' and text()='16']
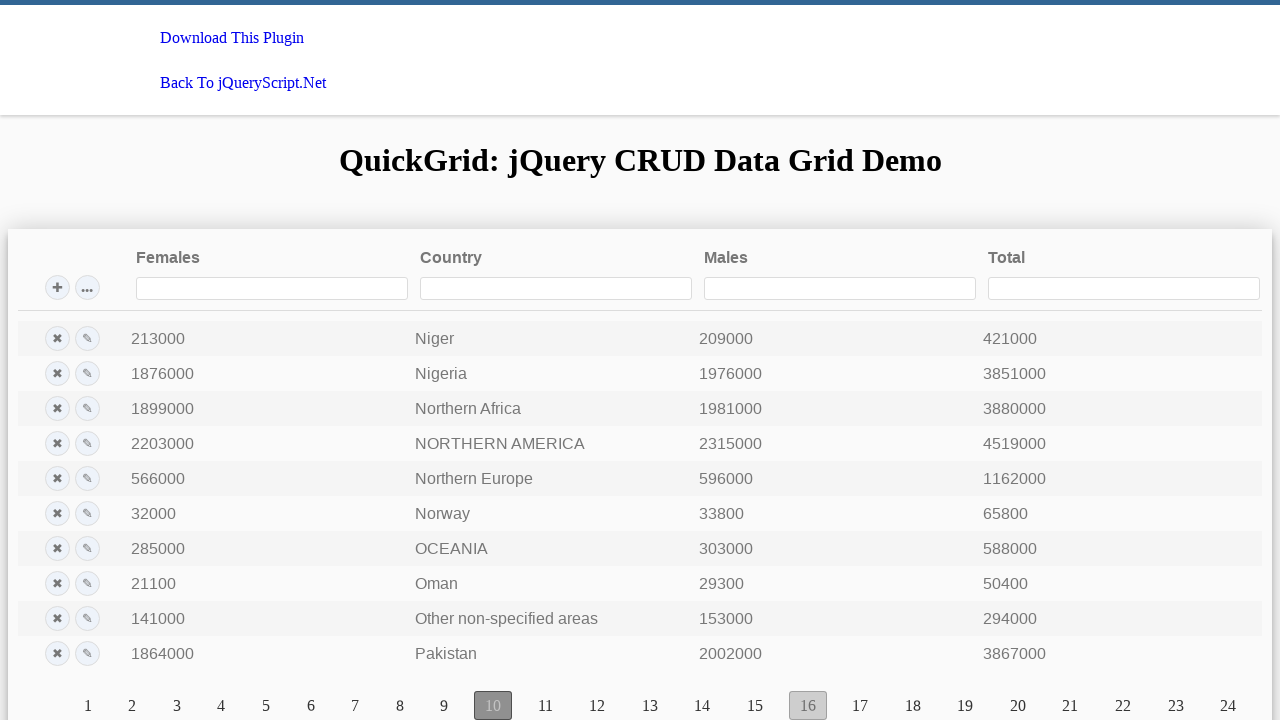

Verified page 16 is now active
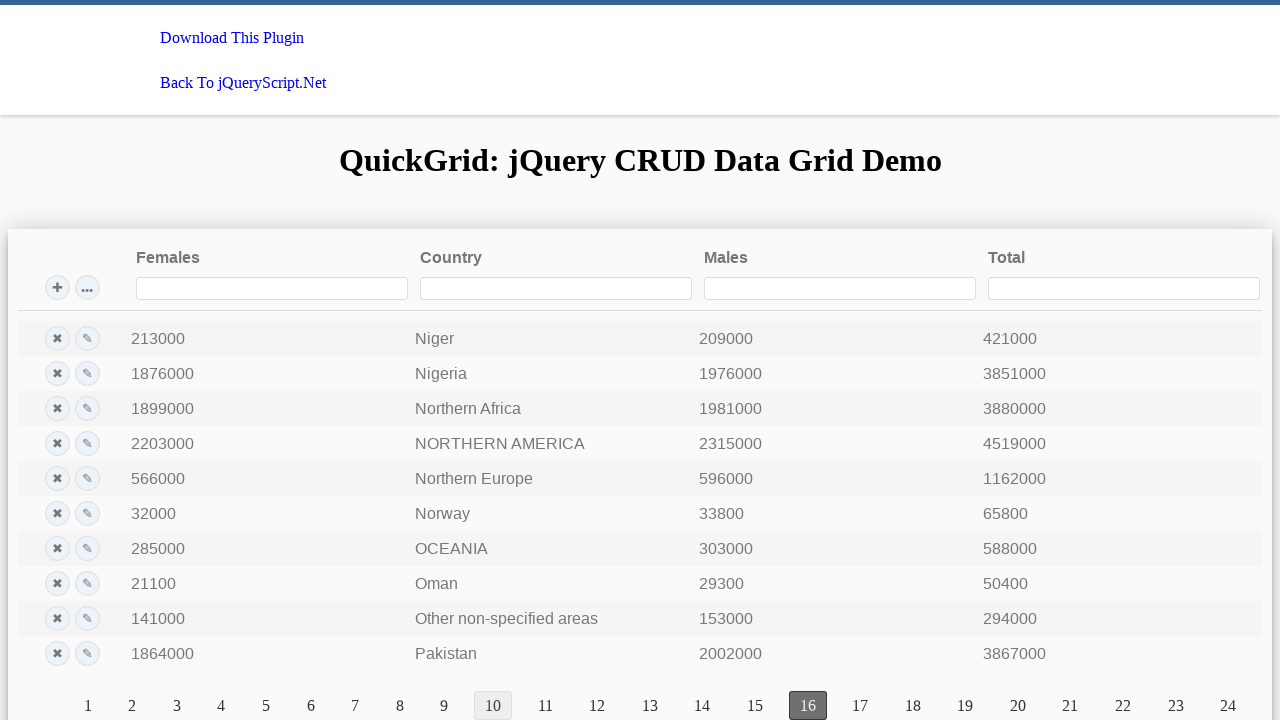

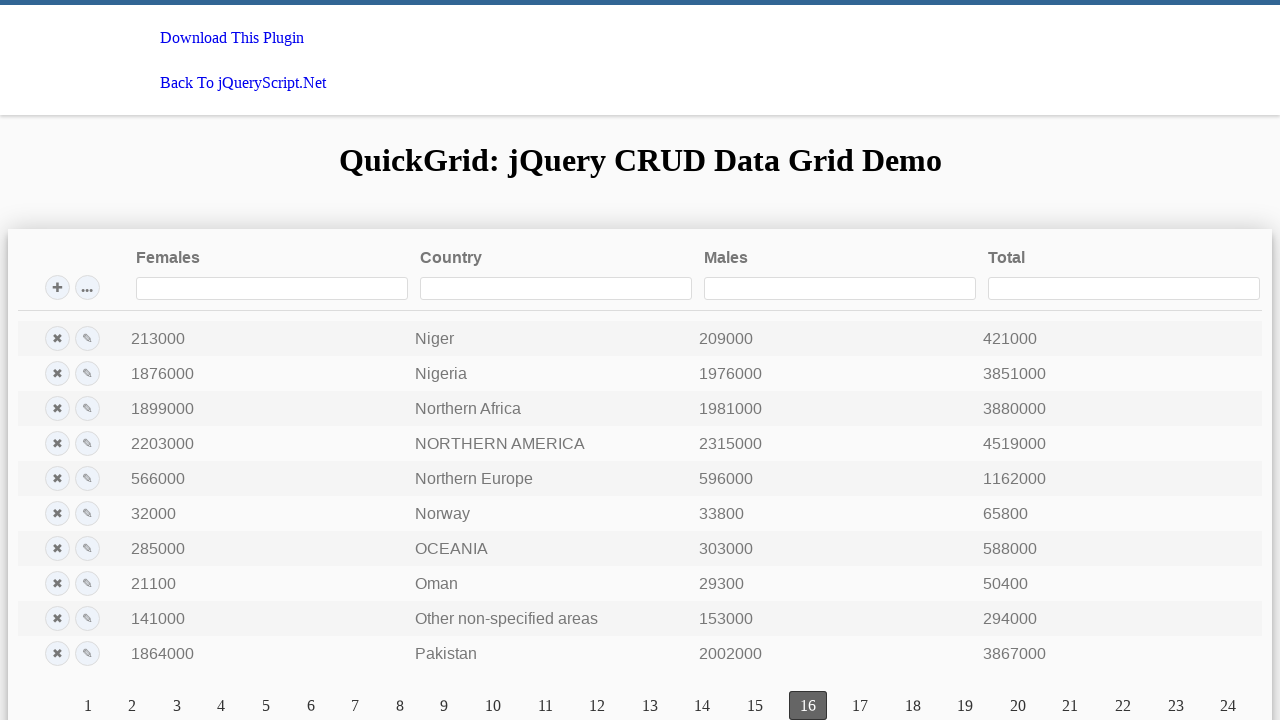